Tests infinite scroll functionality by scrolling down the page until a specific element becomes visible

Starting URL: https://the-internet.herokuapp.com/infinite_scroll

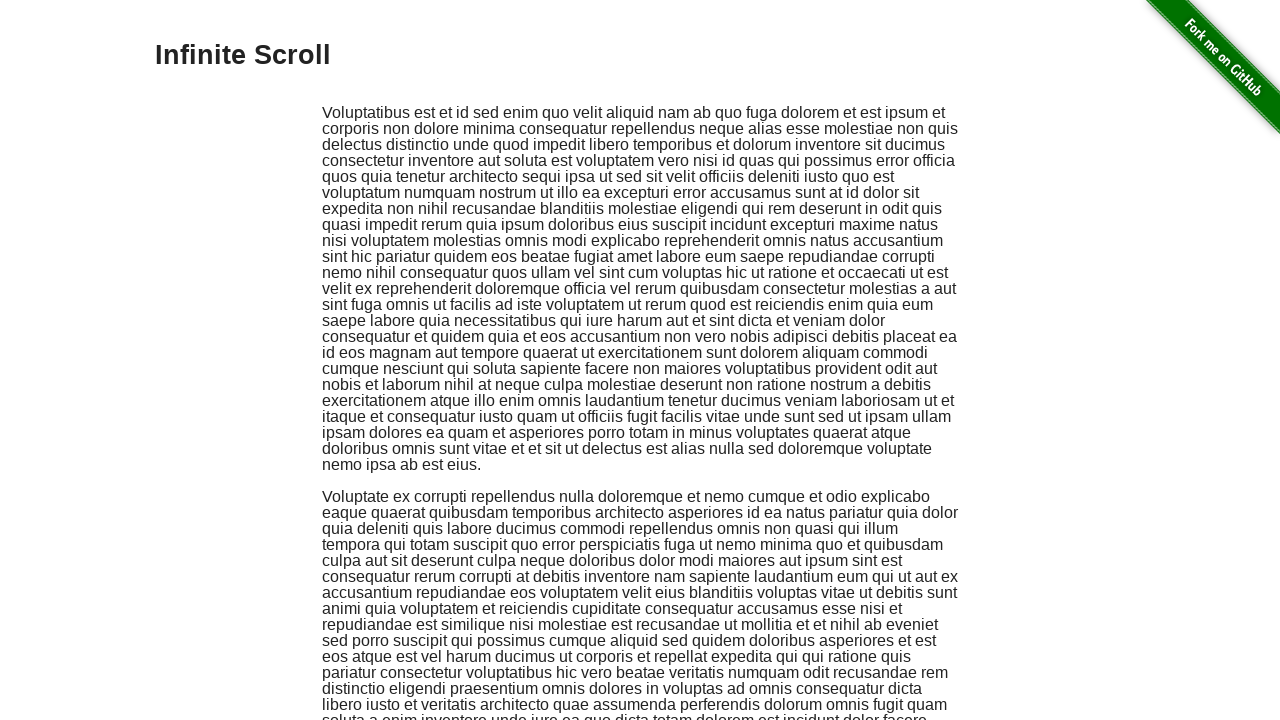

Scrolled to bottom of page
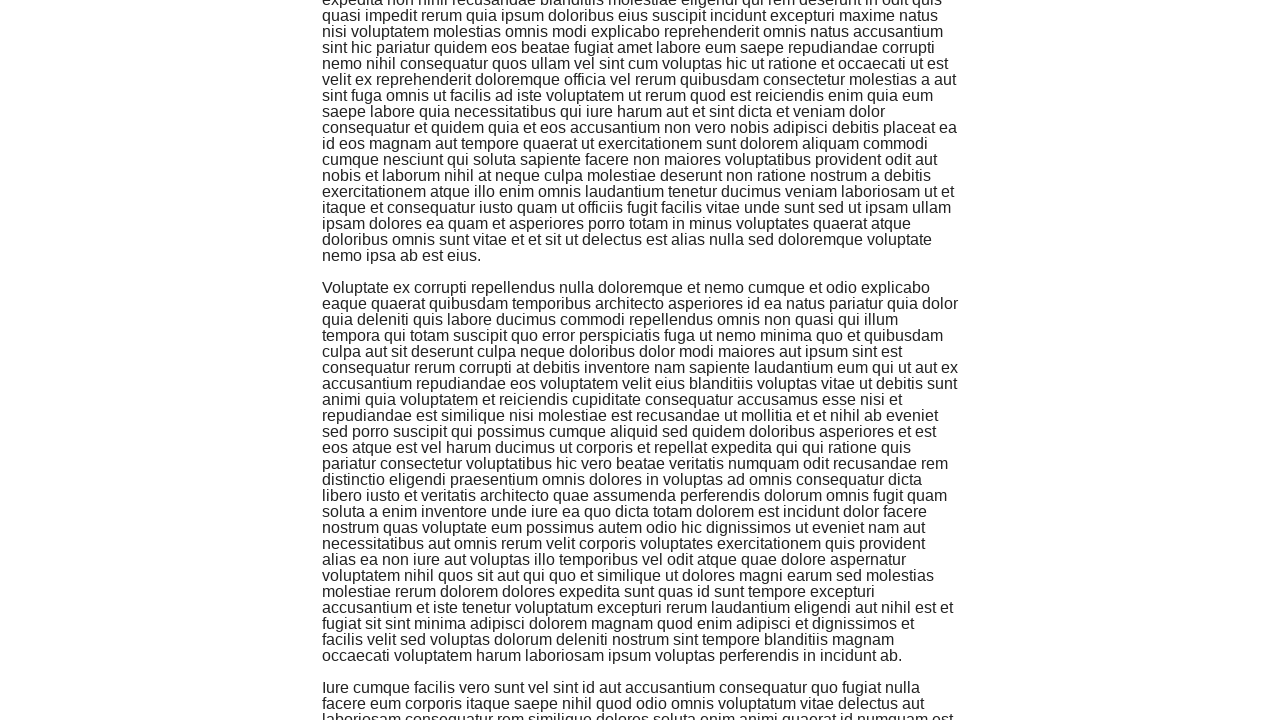

Waited 1000ms for new content to load
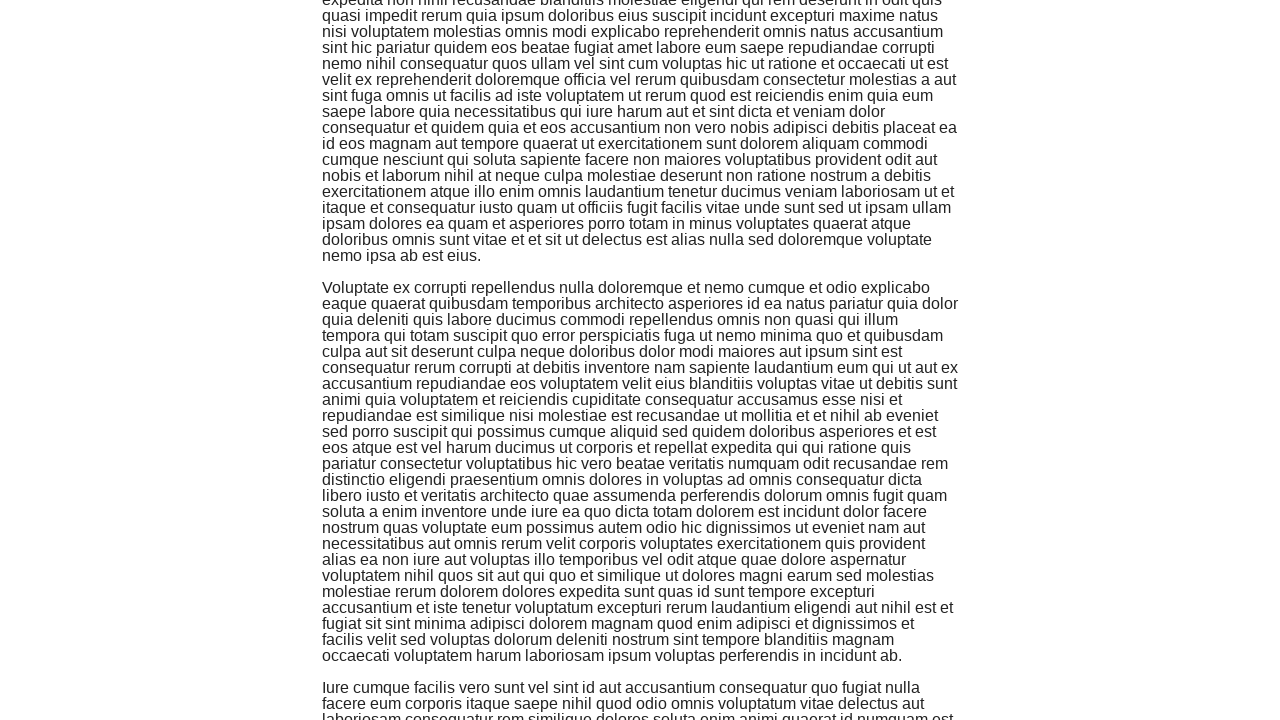

Scrolled to bottom of page
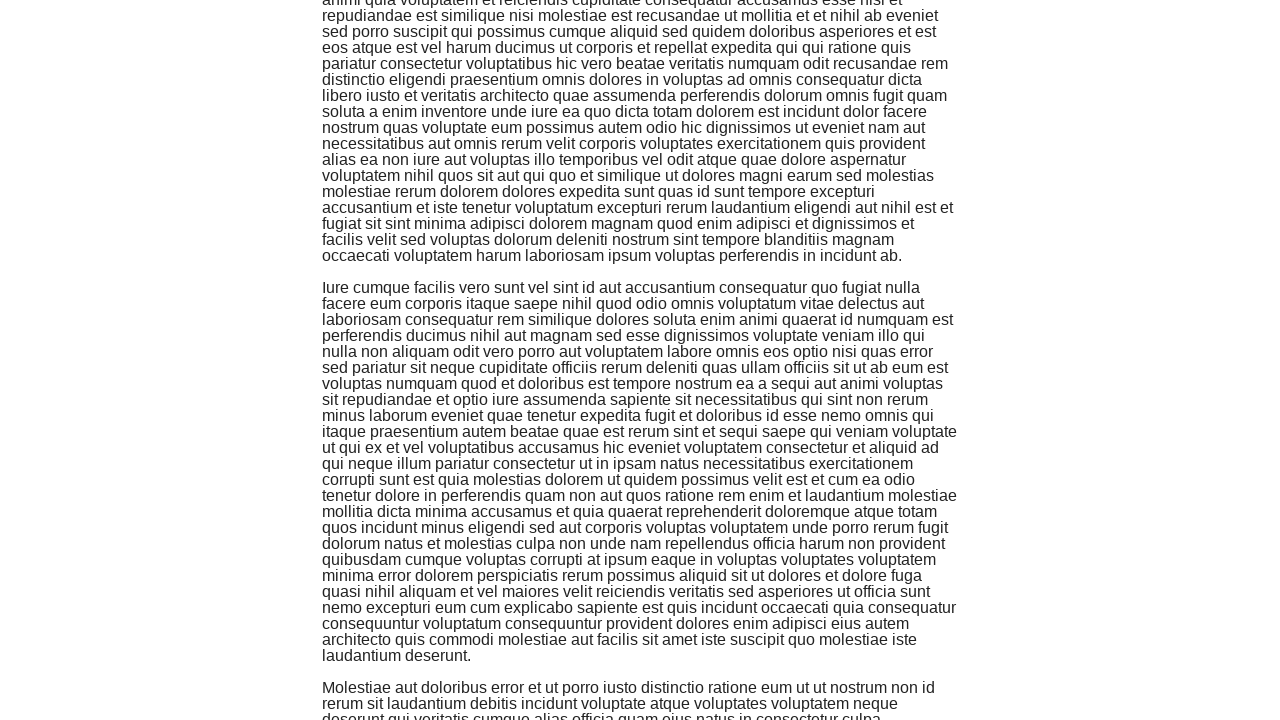

Waited 1000ms for new content to load
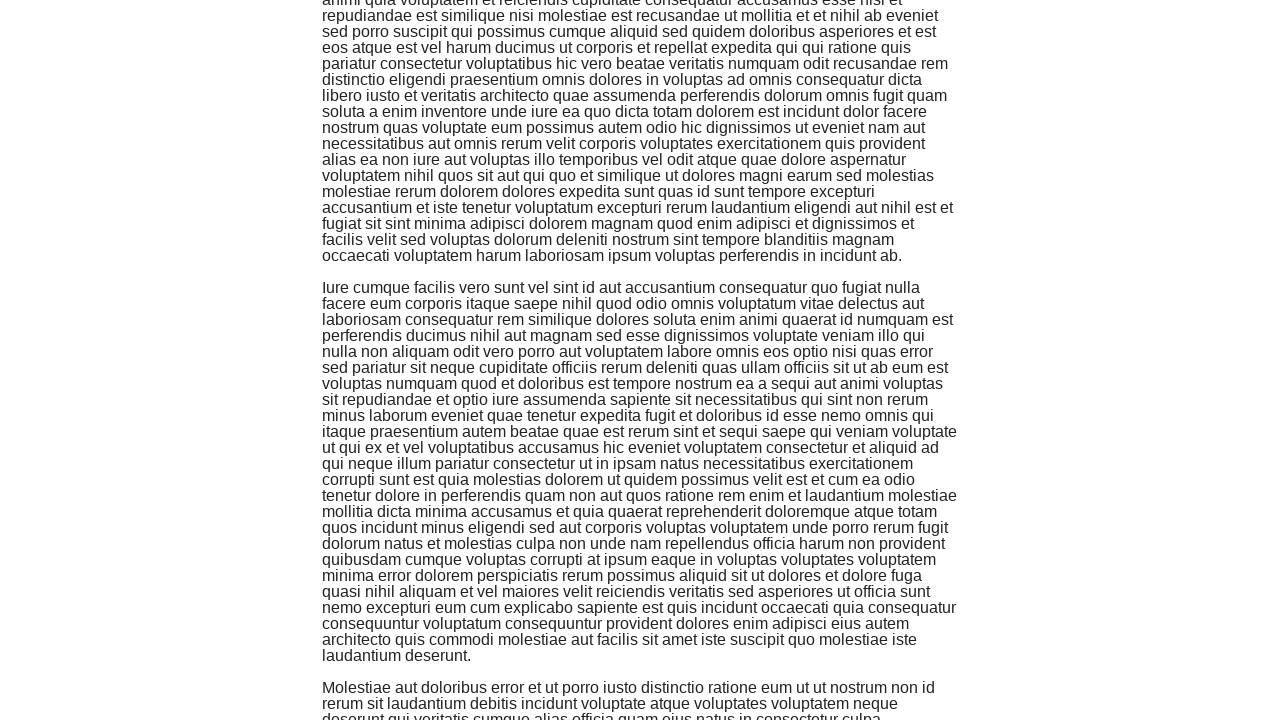

Target element became visible after scrolling
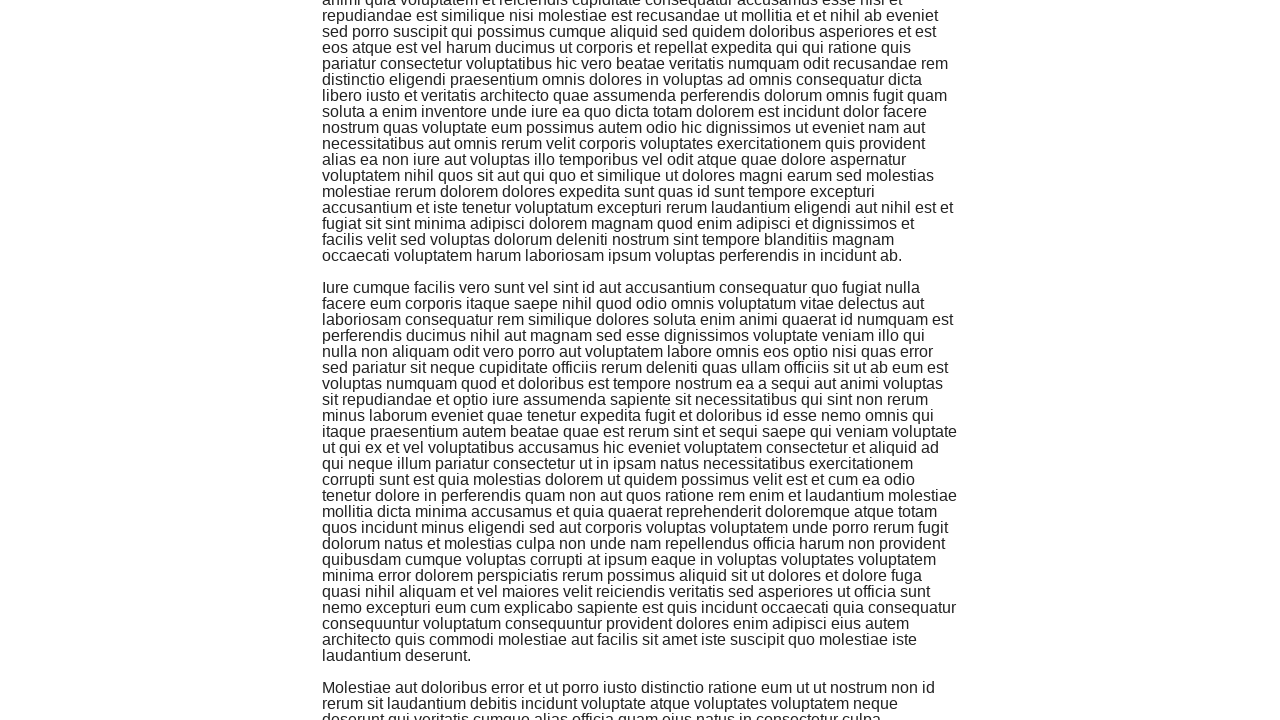

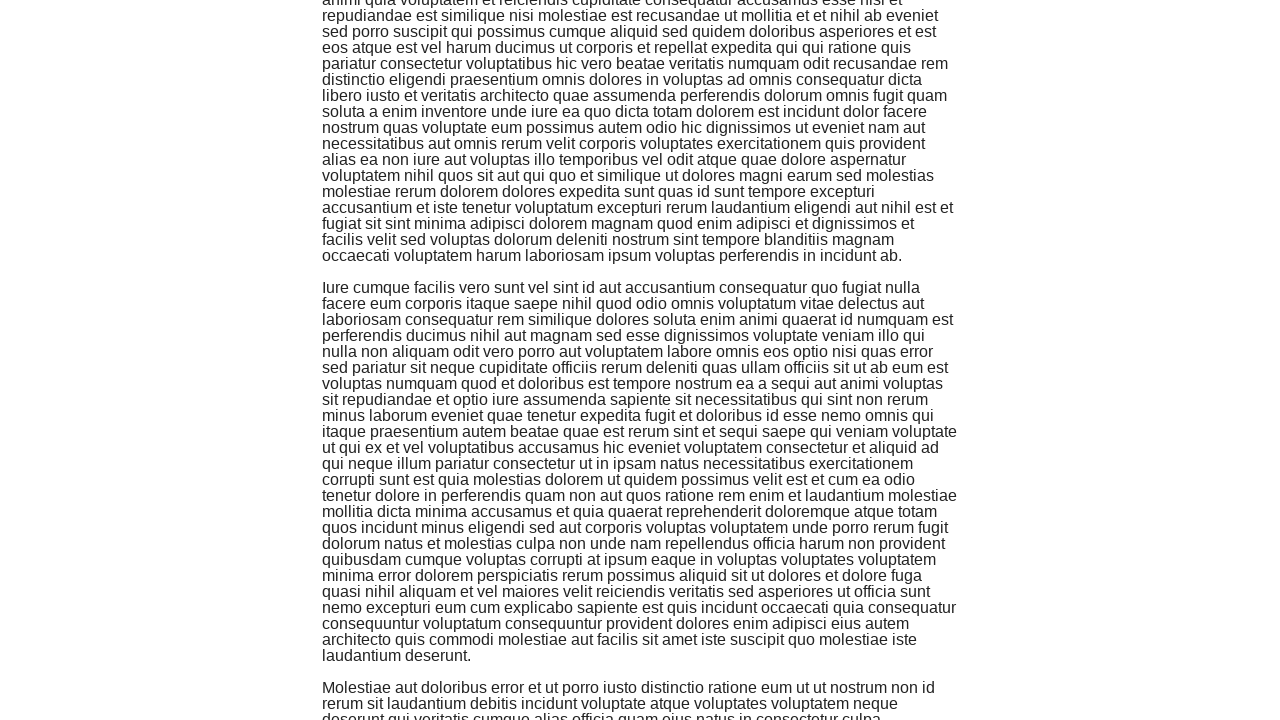